Tests the contact form validation by first submitting an empty form to trigger validation errors, then filling in the mandatory fields (forename, email, message) and submitting successfully.

Starting URL: https://jupiter.cloud.planittesting.com/#/

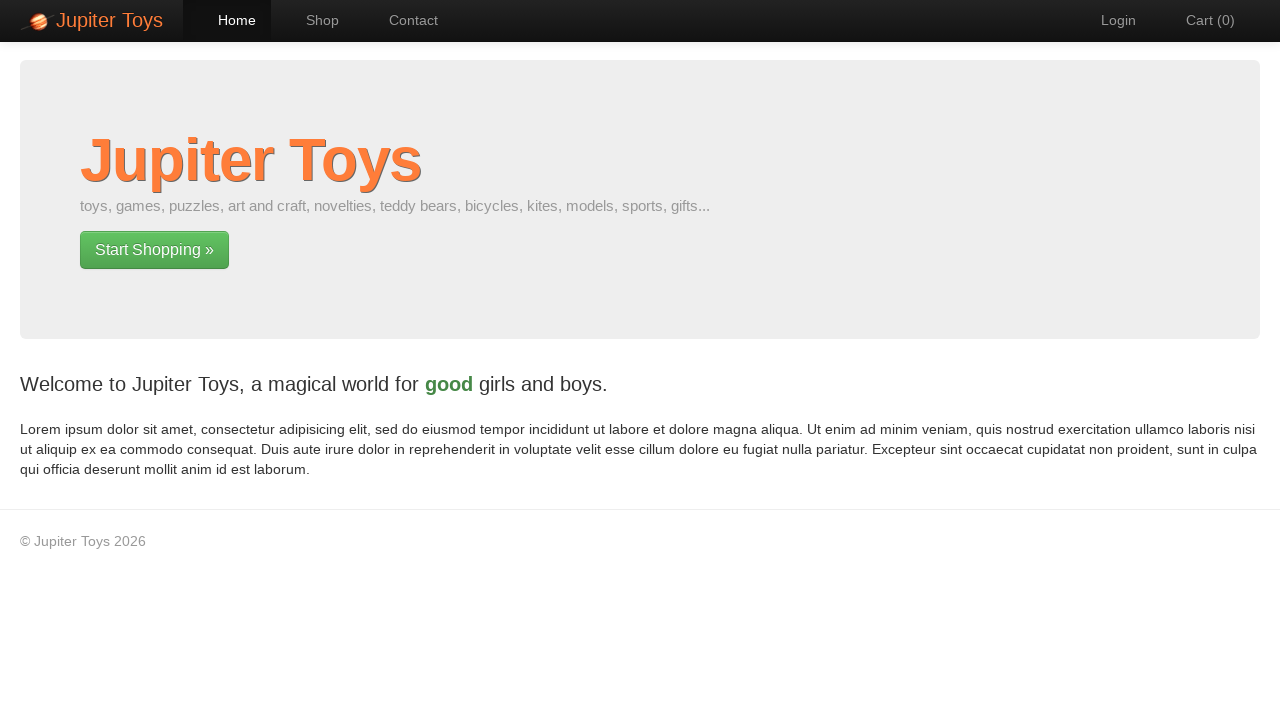

Contact link selector is ready
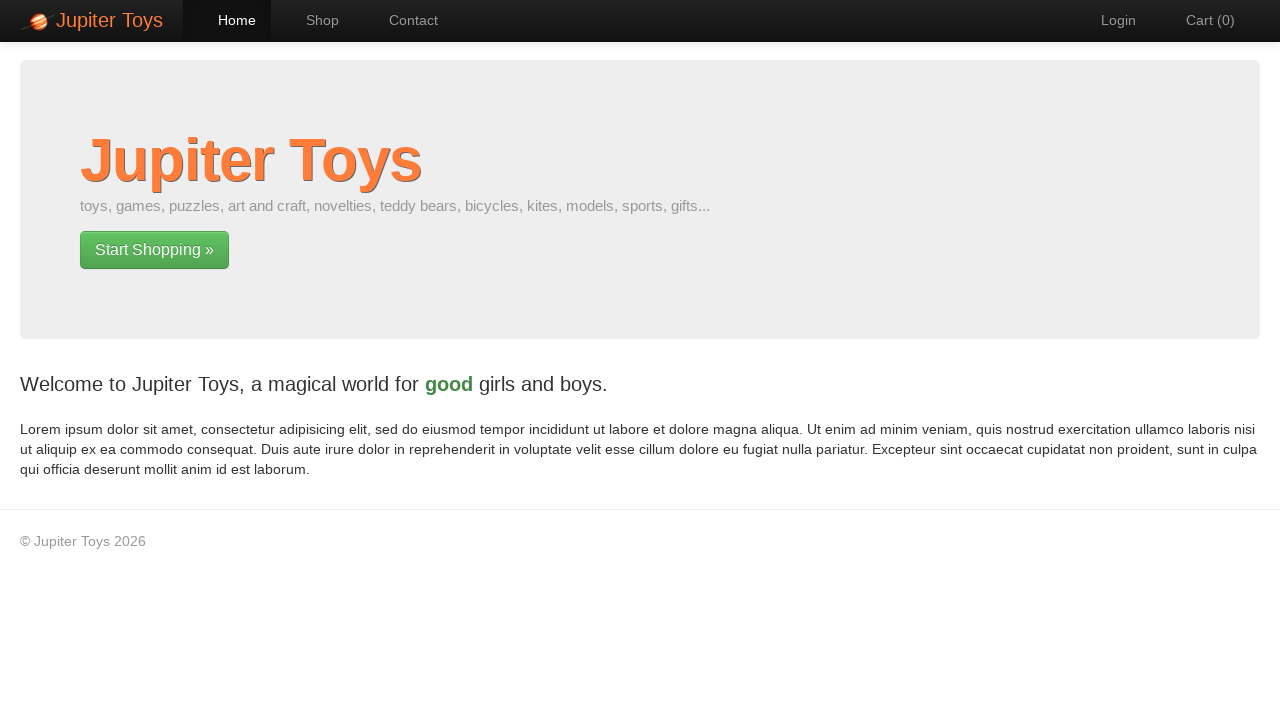

Clicked on Contact link to navigate to contact form at (404, 20) on text=Contact
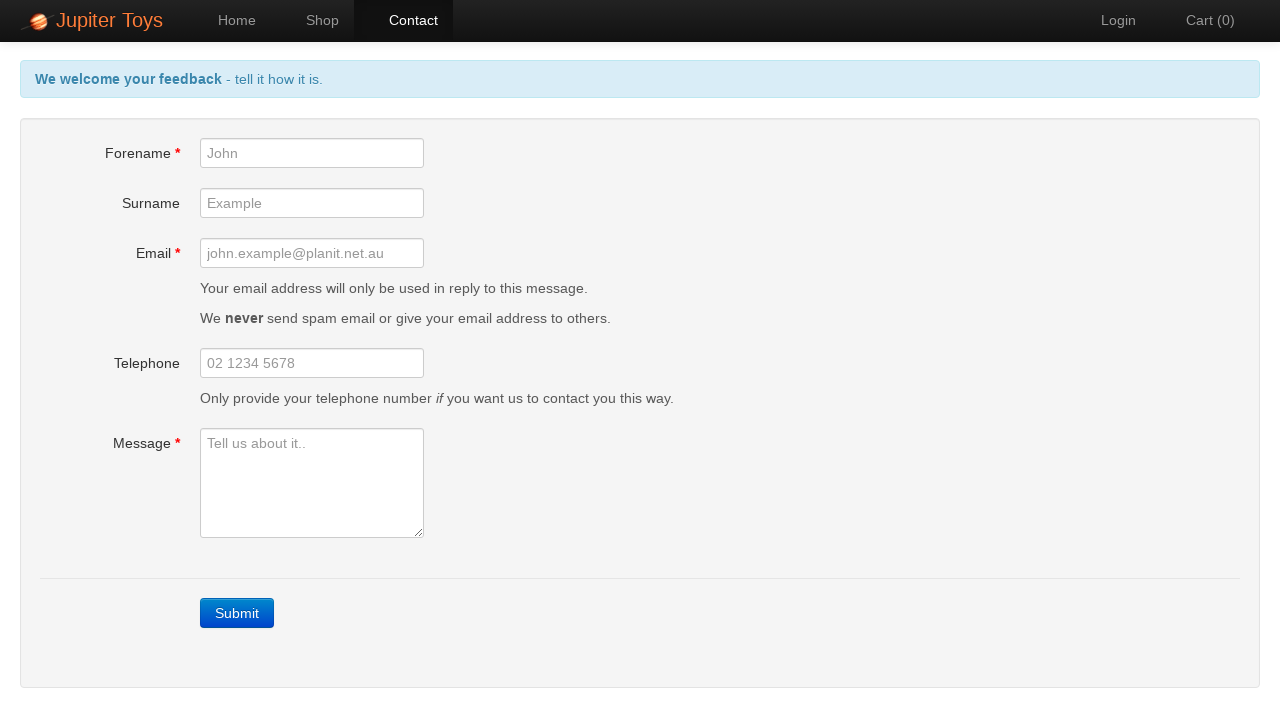

Submit button is ready
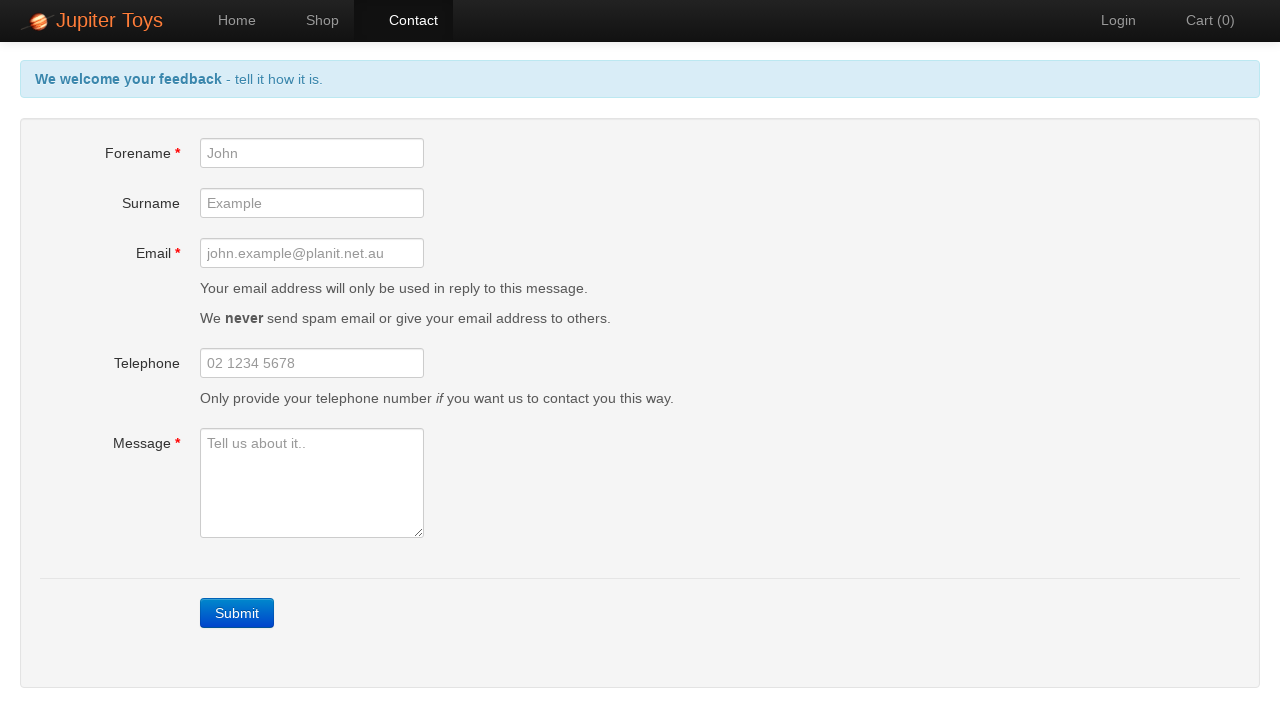

Clicked Submit button with empty form to trigger validation at (237, 613) on text=Submit
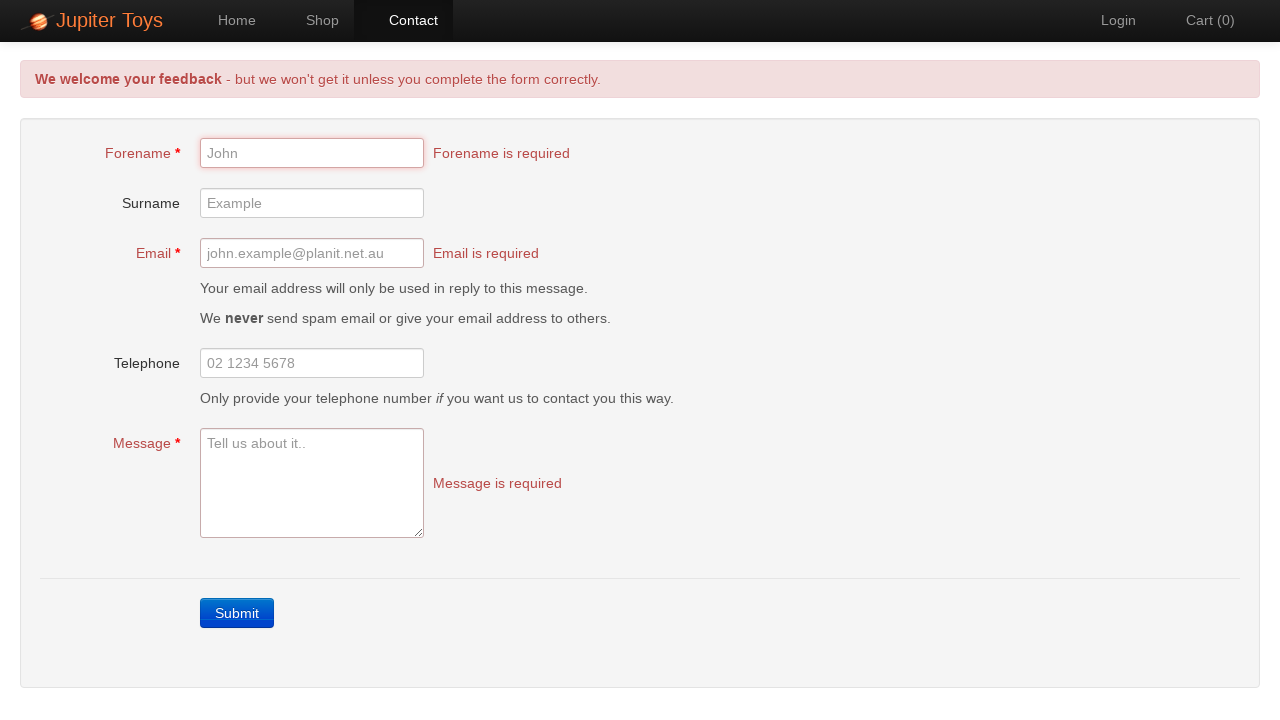

Validation error for forename field appeared
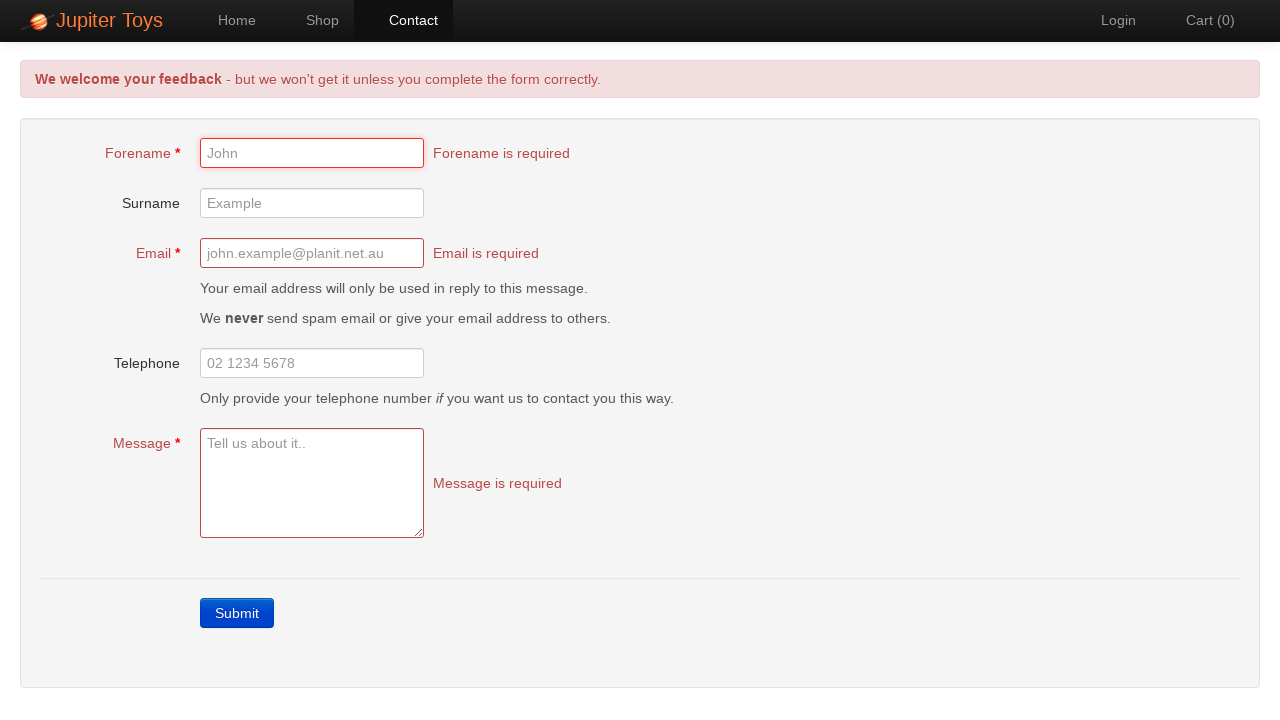

Filled forename field with 'John' on #forename
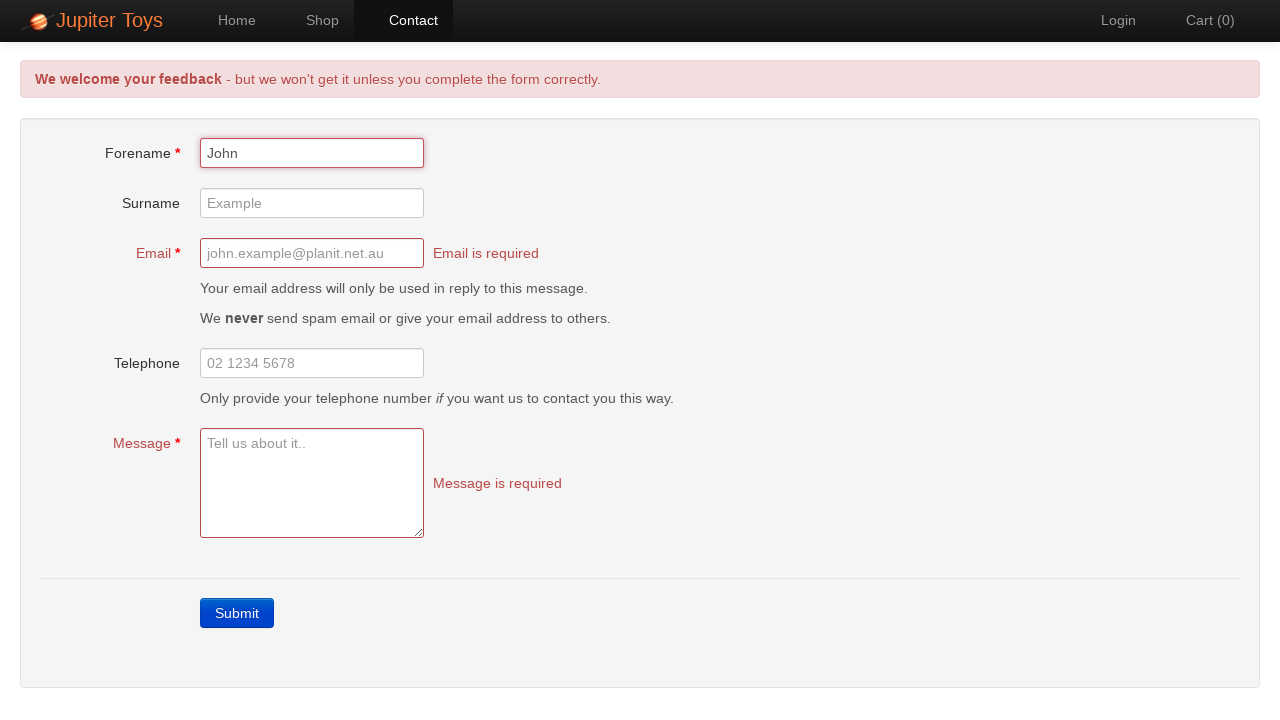

Filled email field with 'john.dee@monad.com' on #email
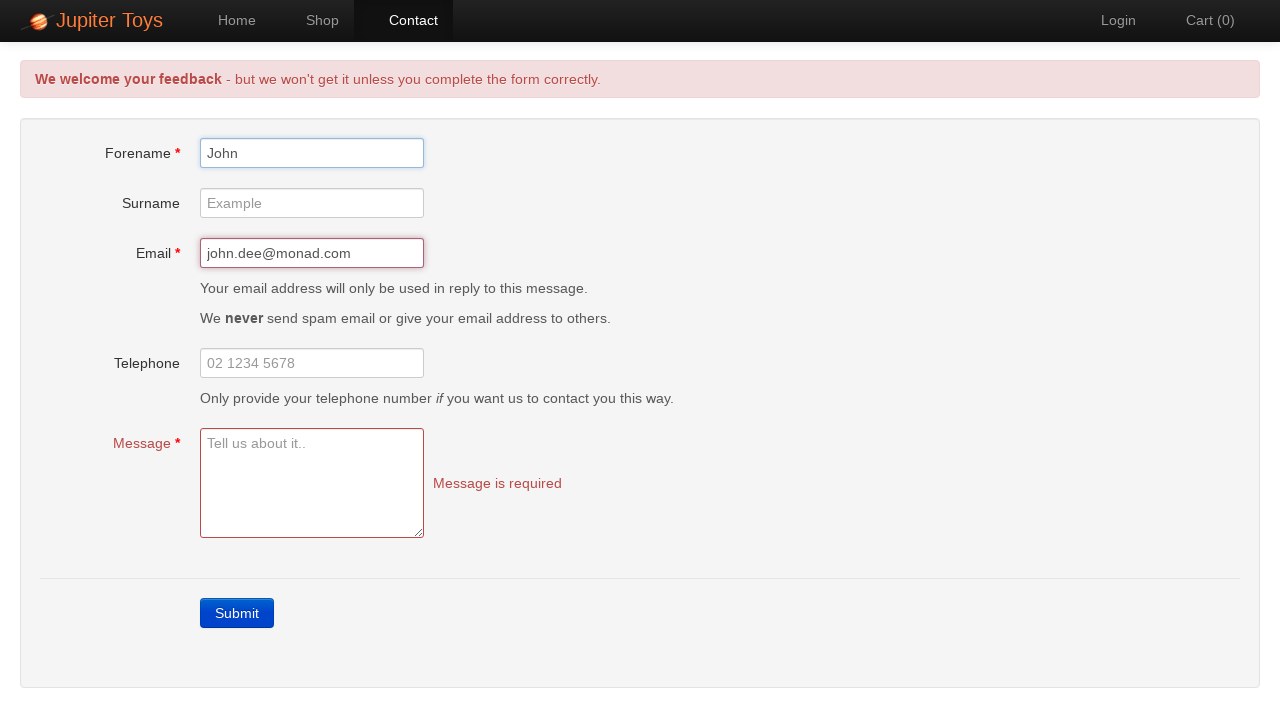

Filled message field with 'Lorem Ipsum' on #message
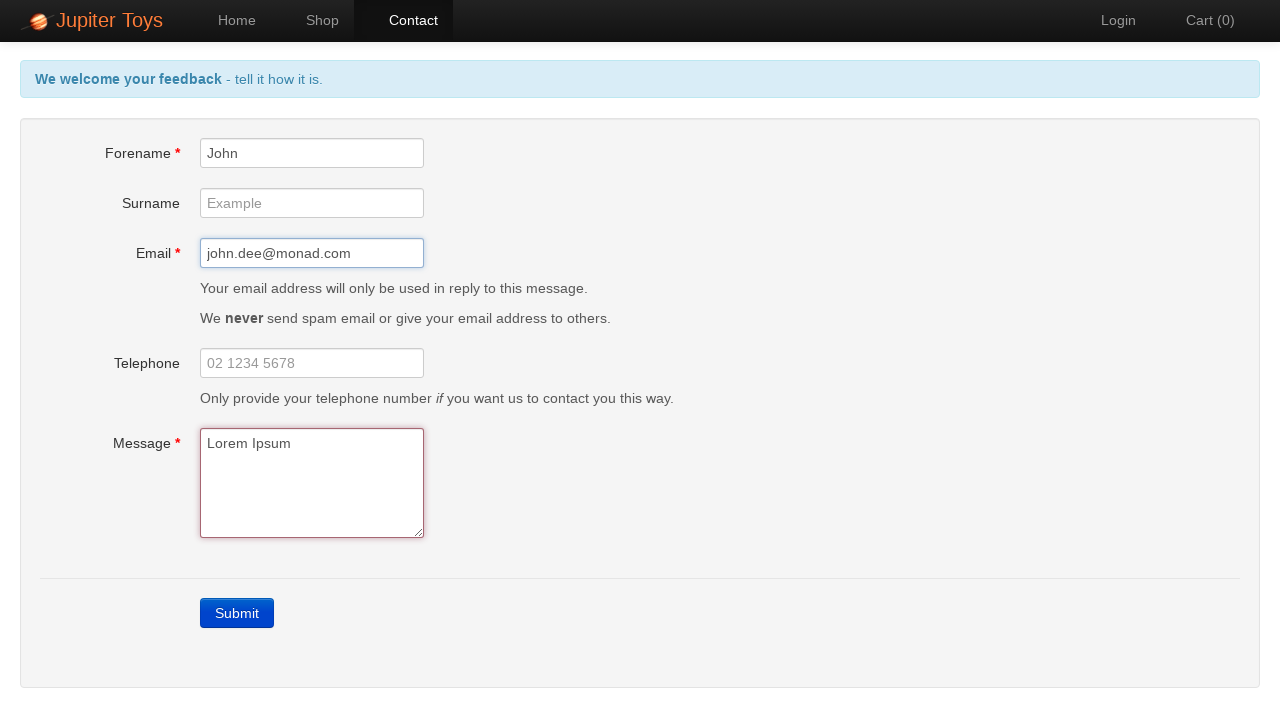

Clicked Submit button with mandatory fields filled at (237, 613) on text=Submit
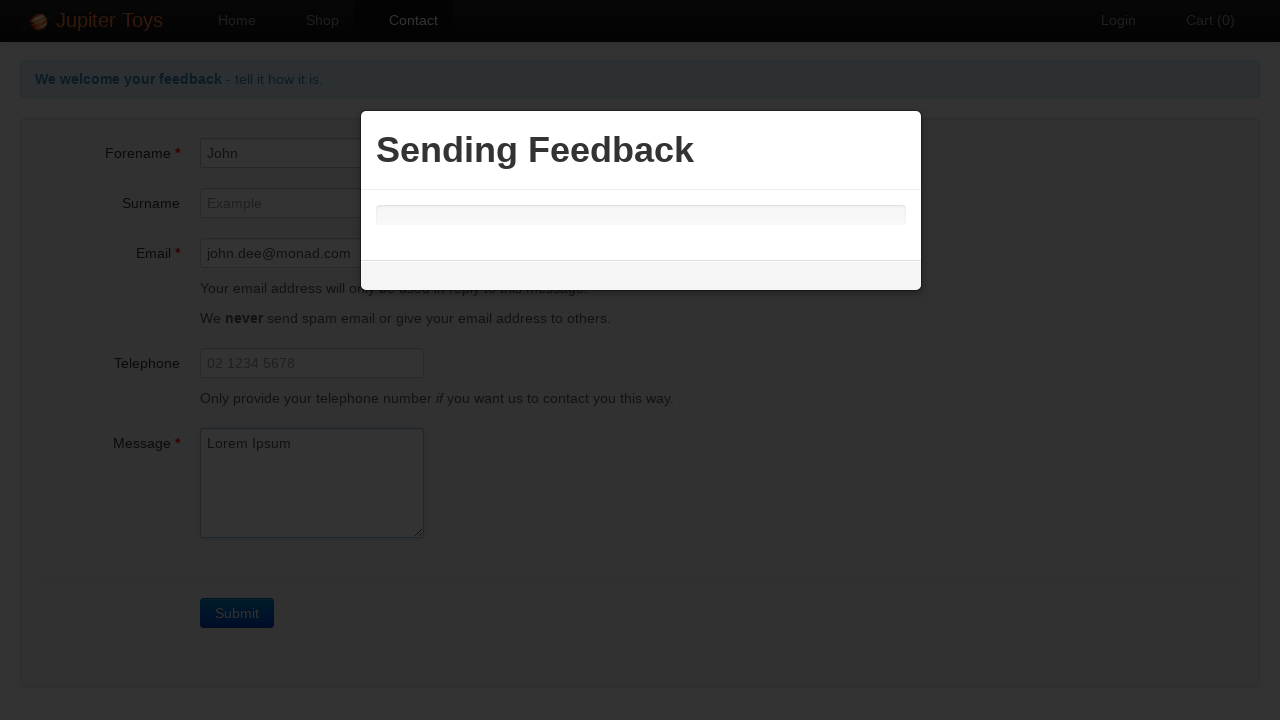

Success message 'We welcome your feedback' appeared
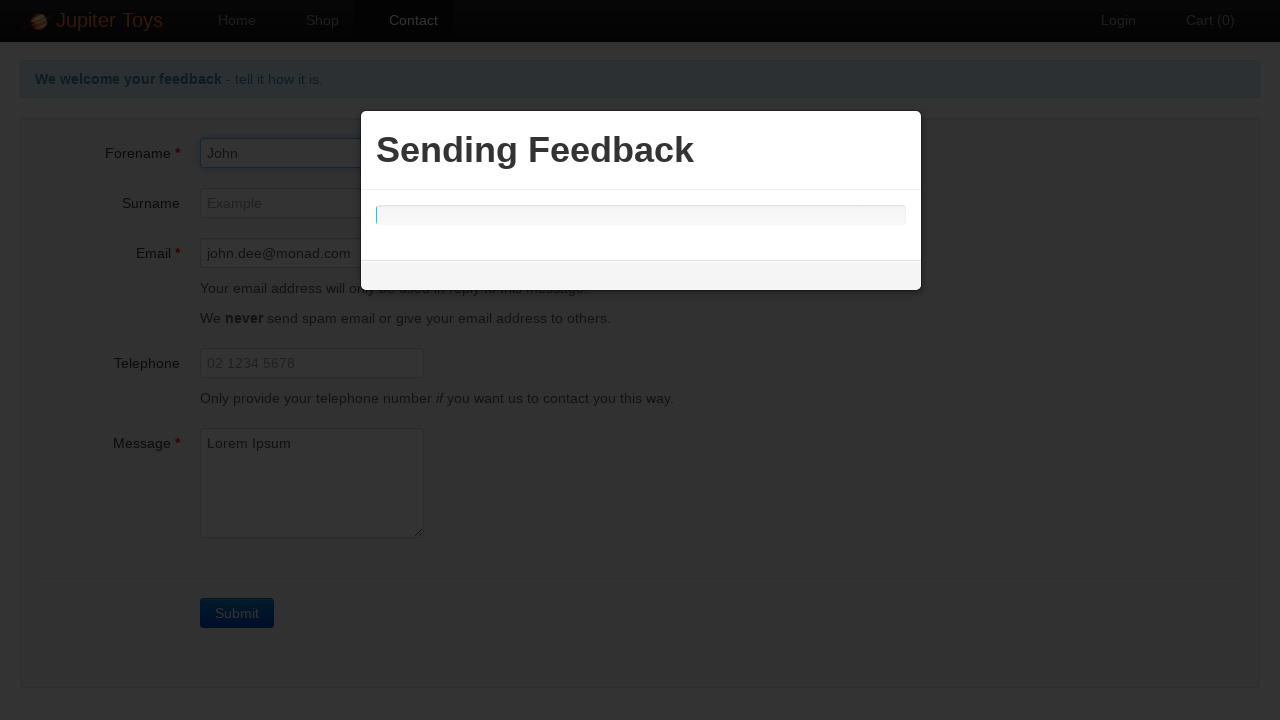

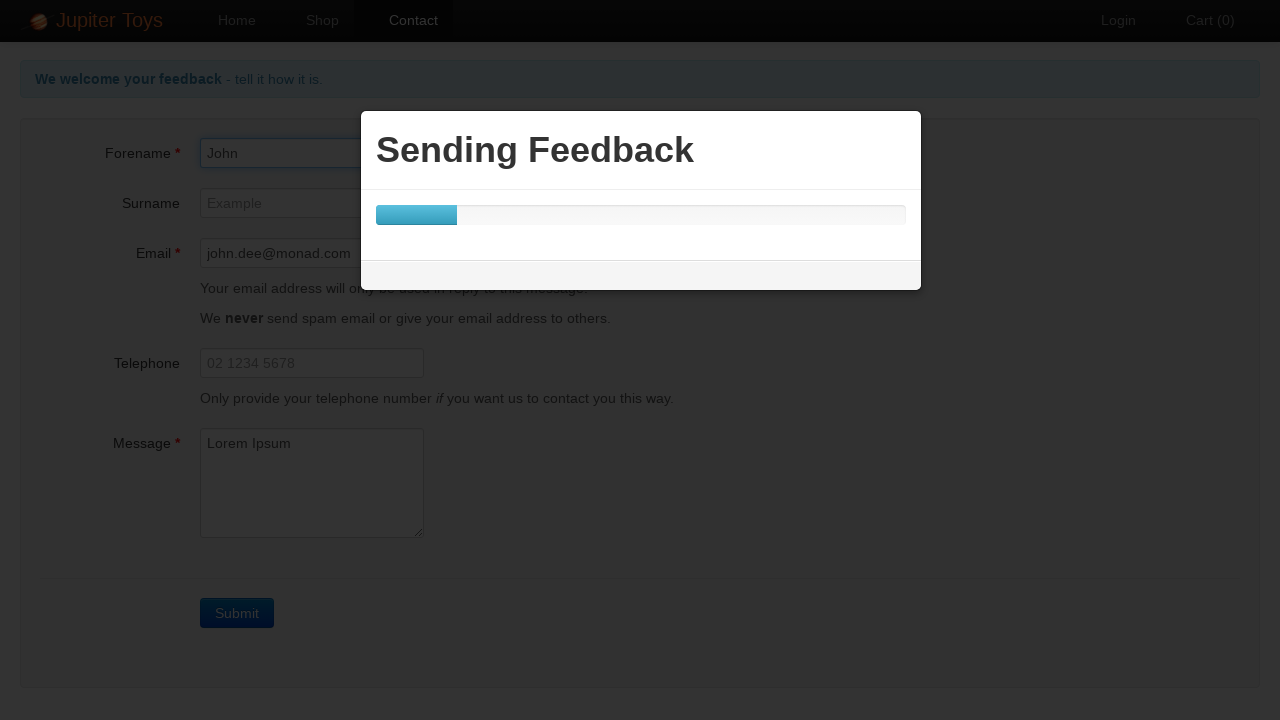